Navigates to the Hepsiburada e-commerce homepage and verifies the page loads

Starting URL: https://www.hepsiburada.com

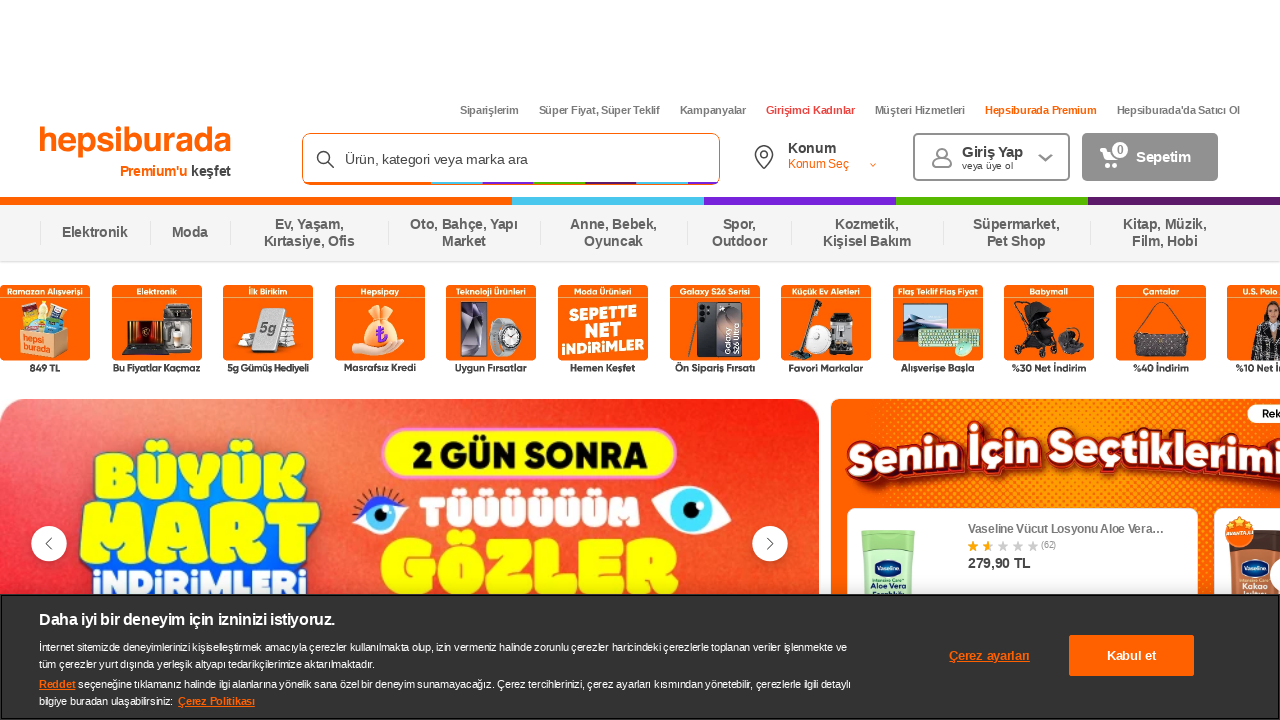

Waited for Hepsiburada homepage to reach domcontentloaded state
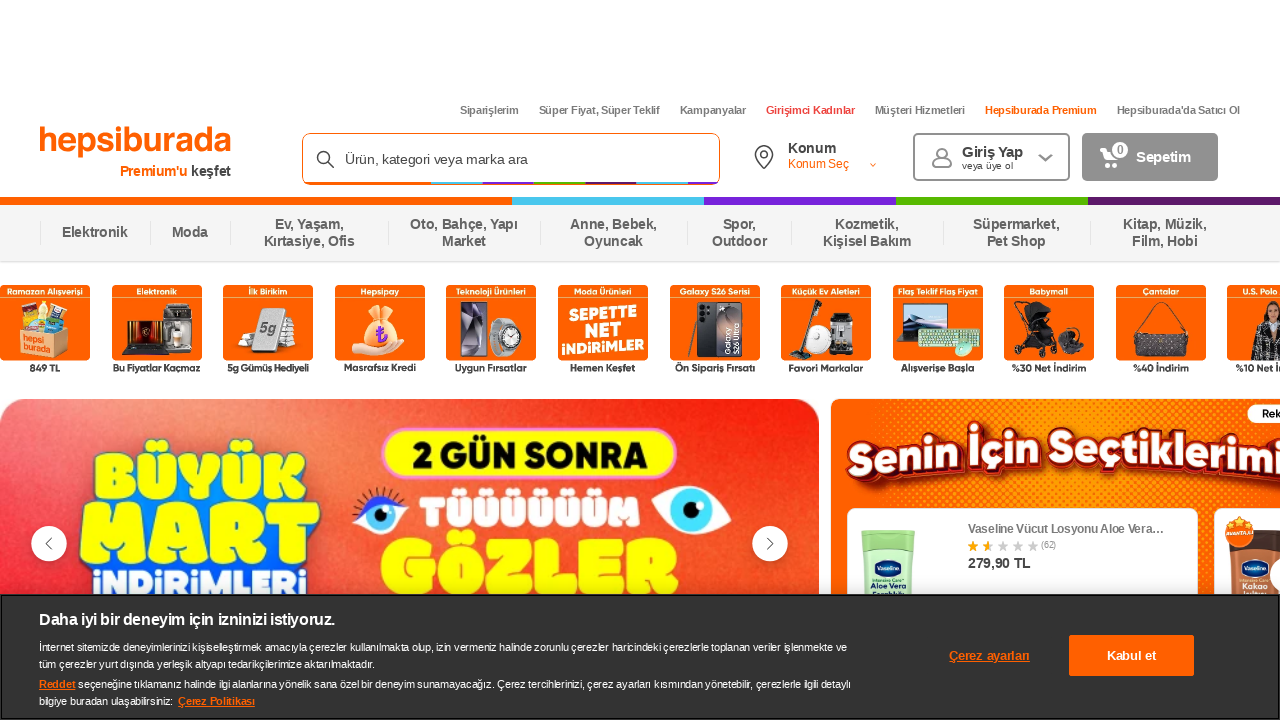

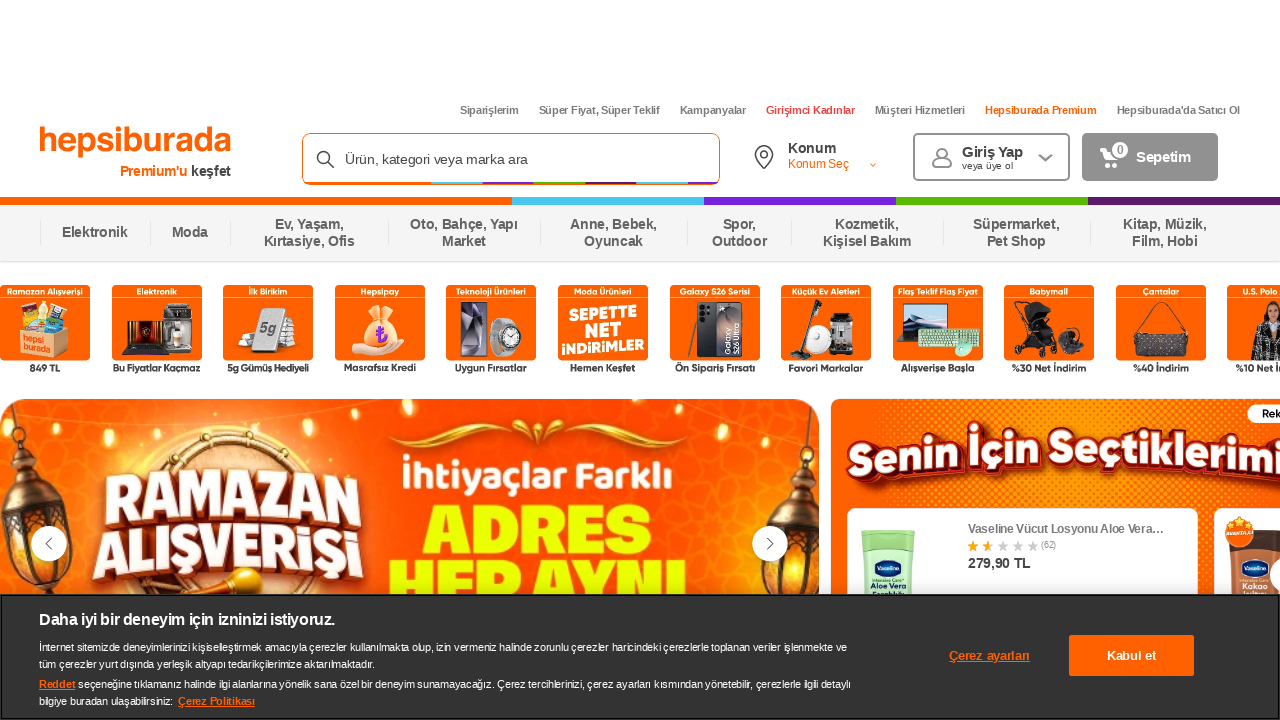